Tests mouse hover functionality by moving the mouse over a navigation menu item with an offset

Starting URL: https://demo.automationtesting.in/Register.html

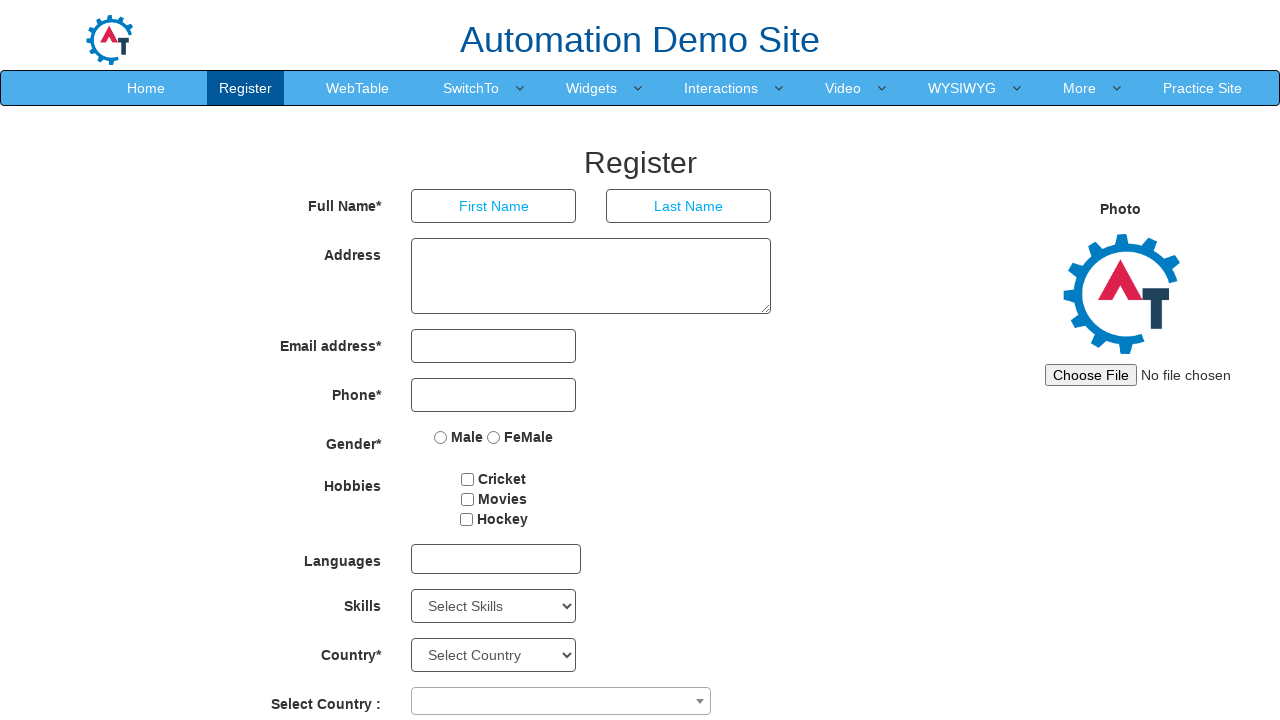

Retrieved all navigation menu items from navbar
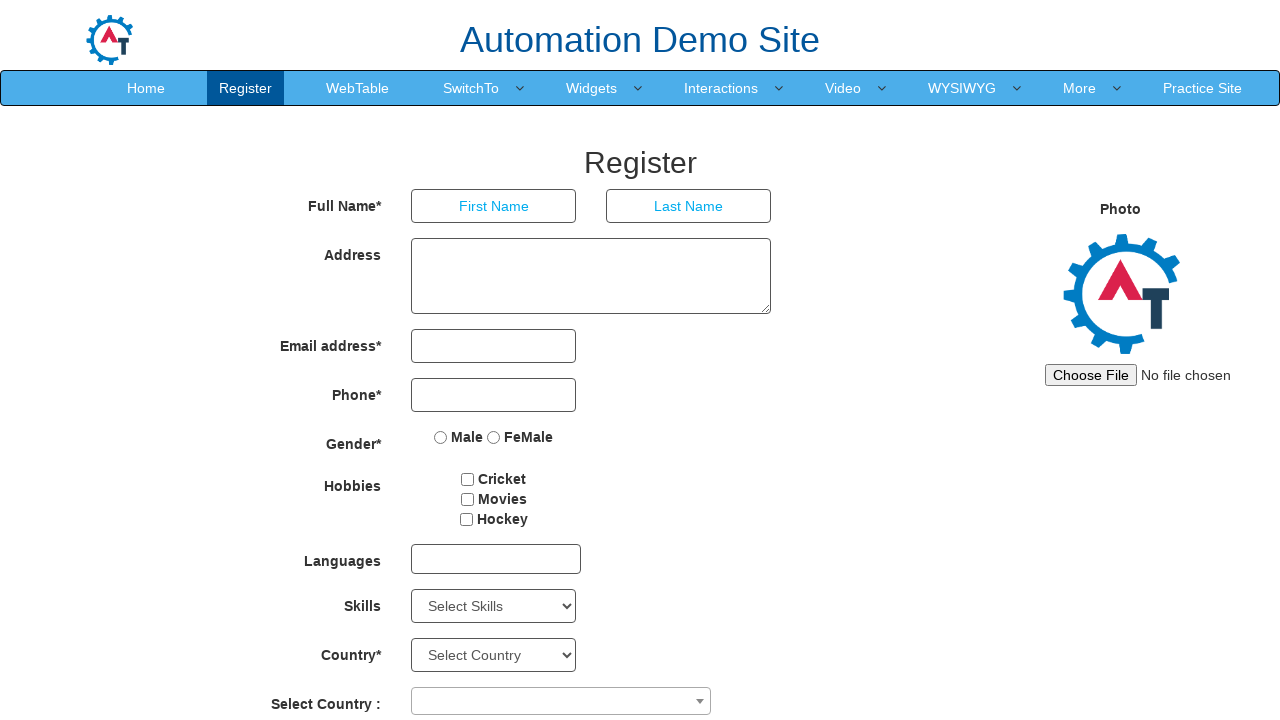

Selected the third navigation menu item (WebTable link)
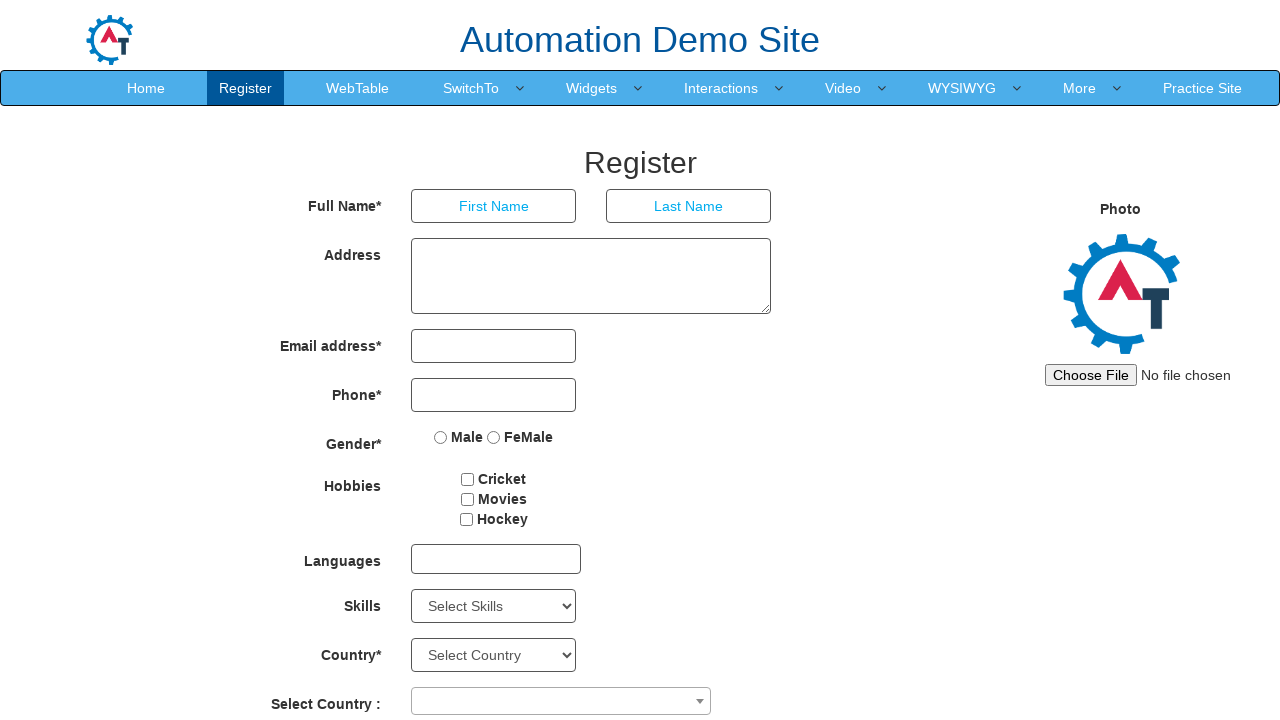

Moved mouse over the WebTable navigation menu item at (358, 88) on .navbar-nav>li>a >> nth=2
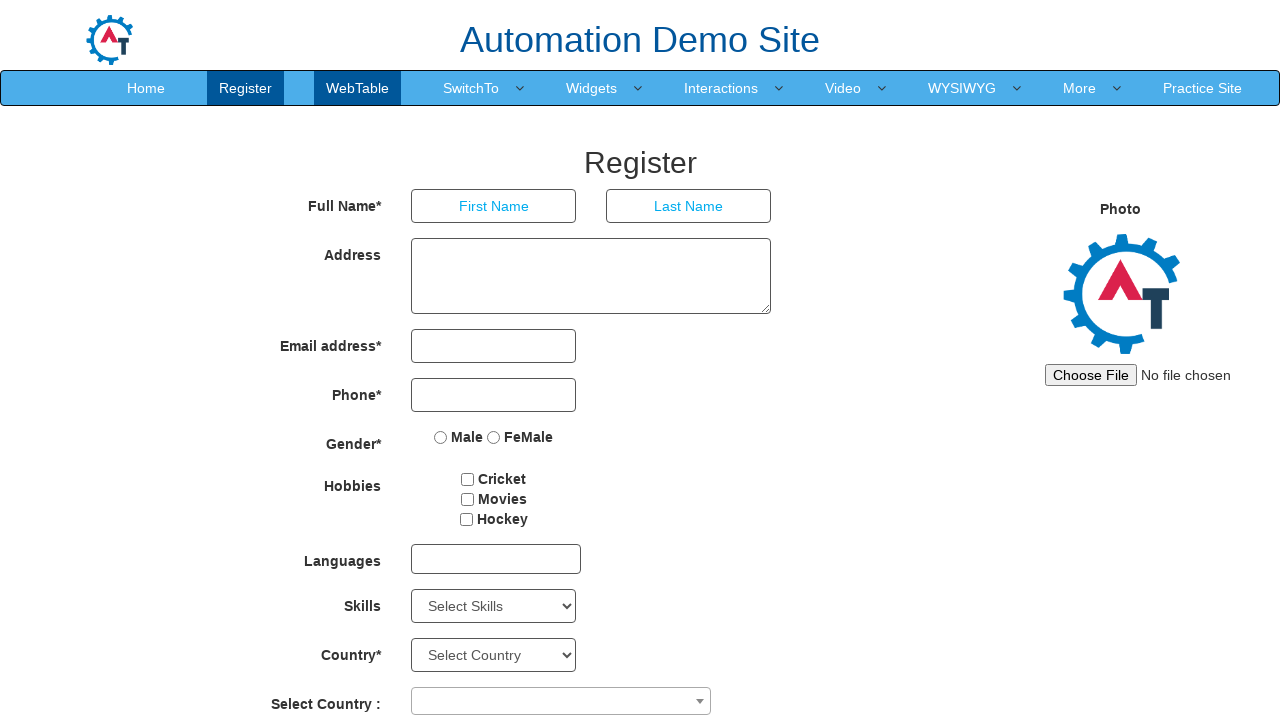

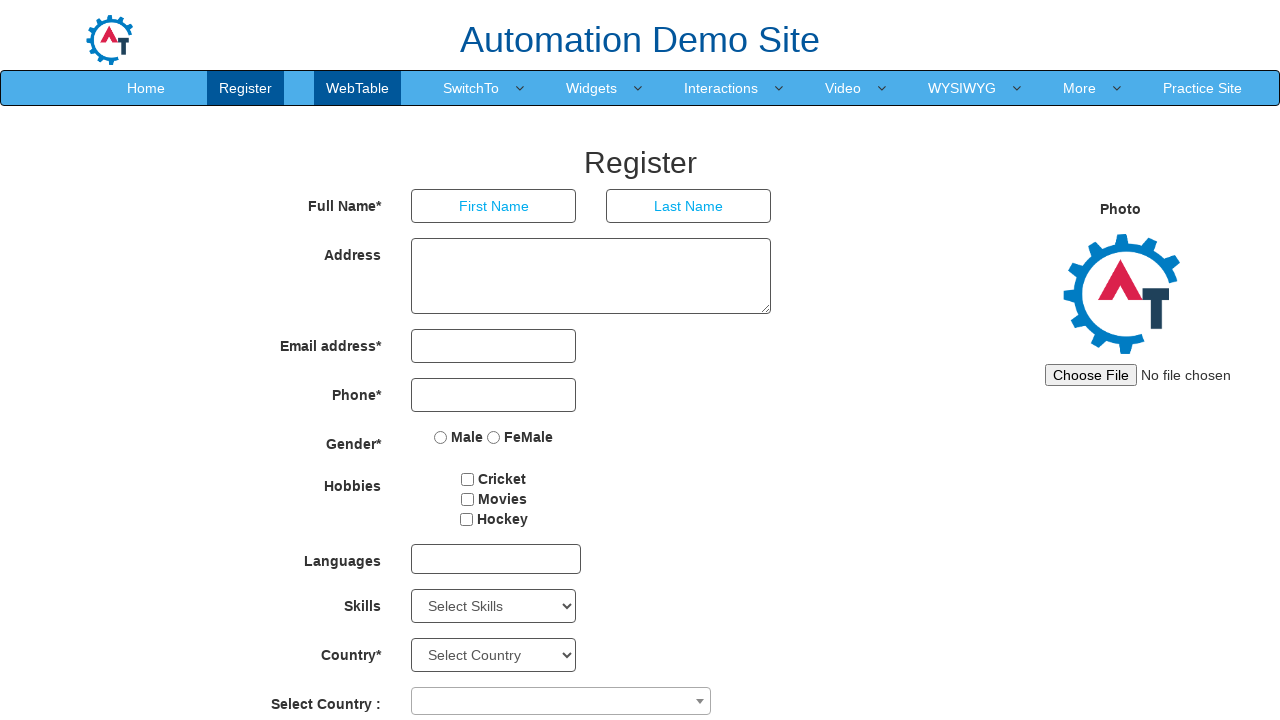